Tests clicking a button that triggers a prompt dialog, entering text, and accepting it

Starting URL: https://demoqa.com/alerts

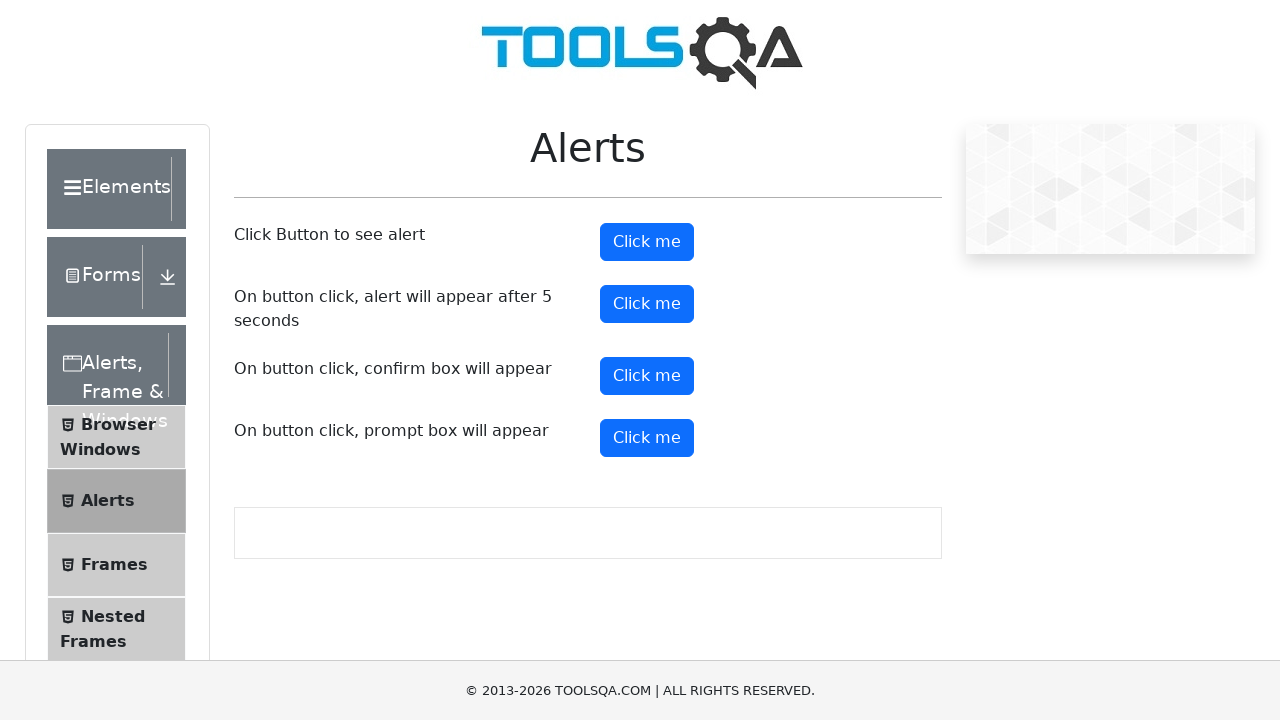

Set up dialog handler to accept prompt with text 'Sofia'
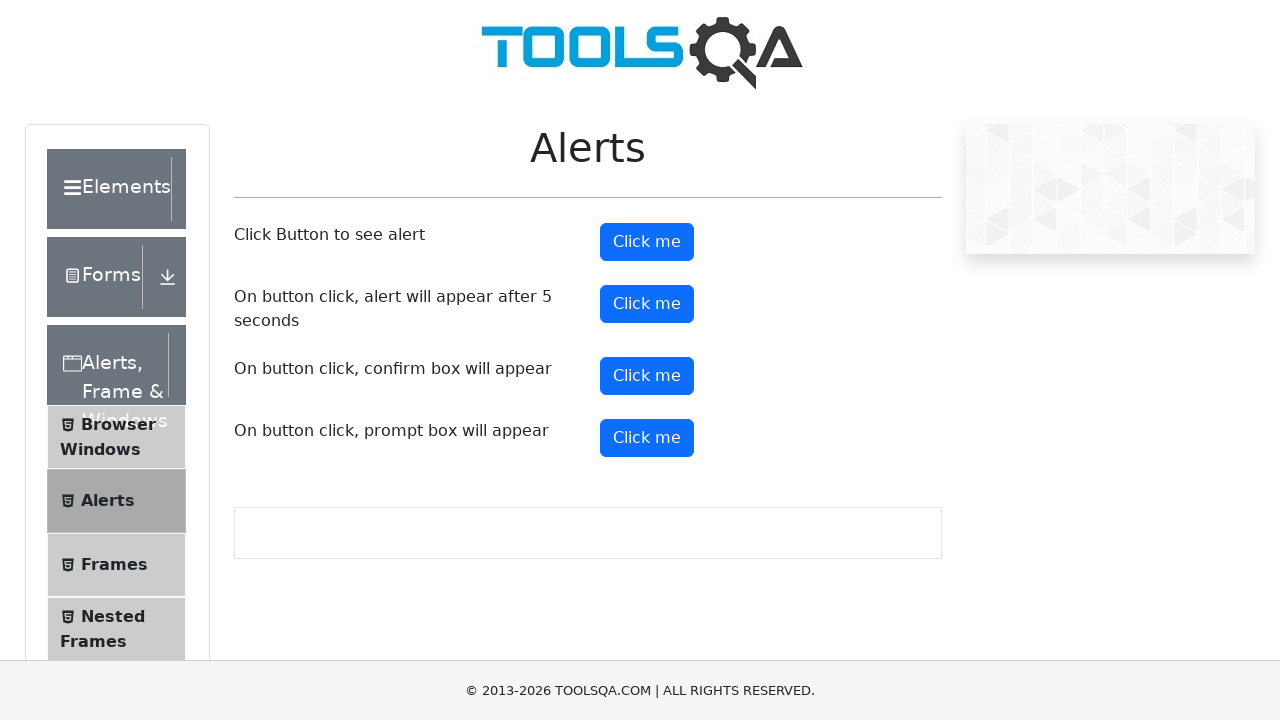

Clicked the prompt button to trigger dialog at (647, 438) on #promtButton
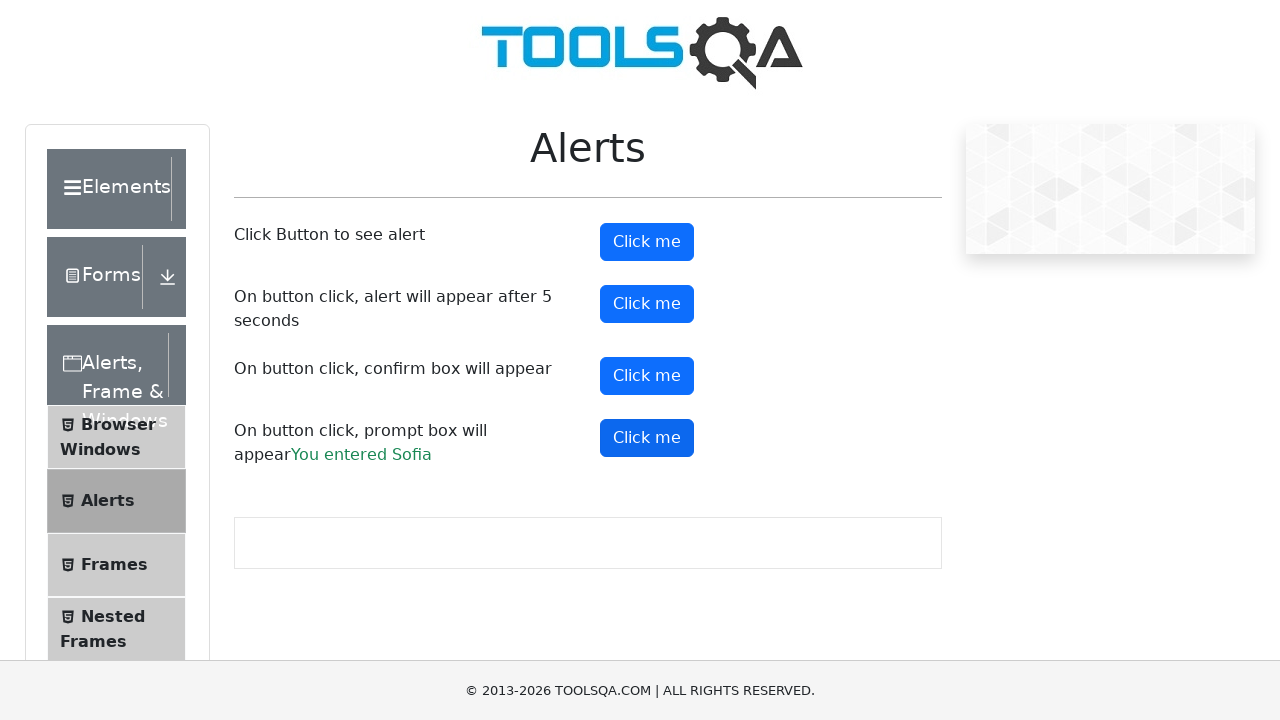

Prompt result message appeared on page
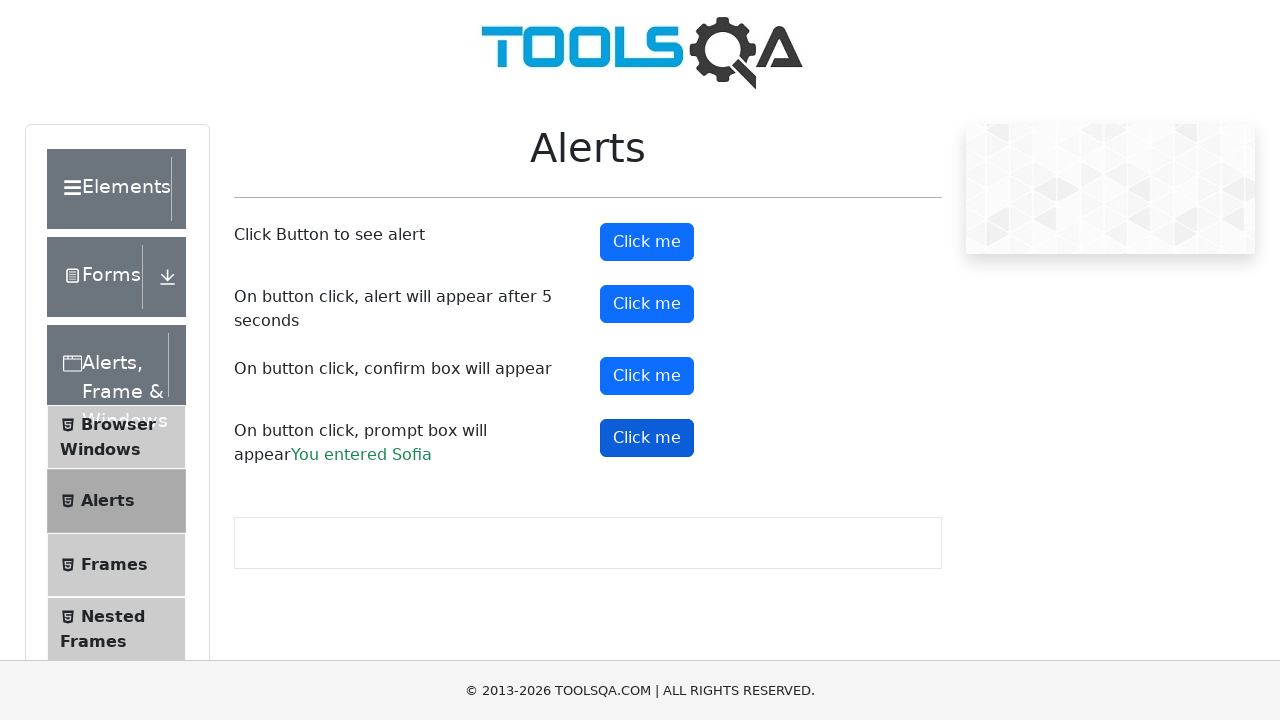

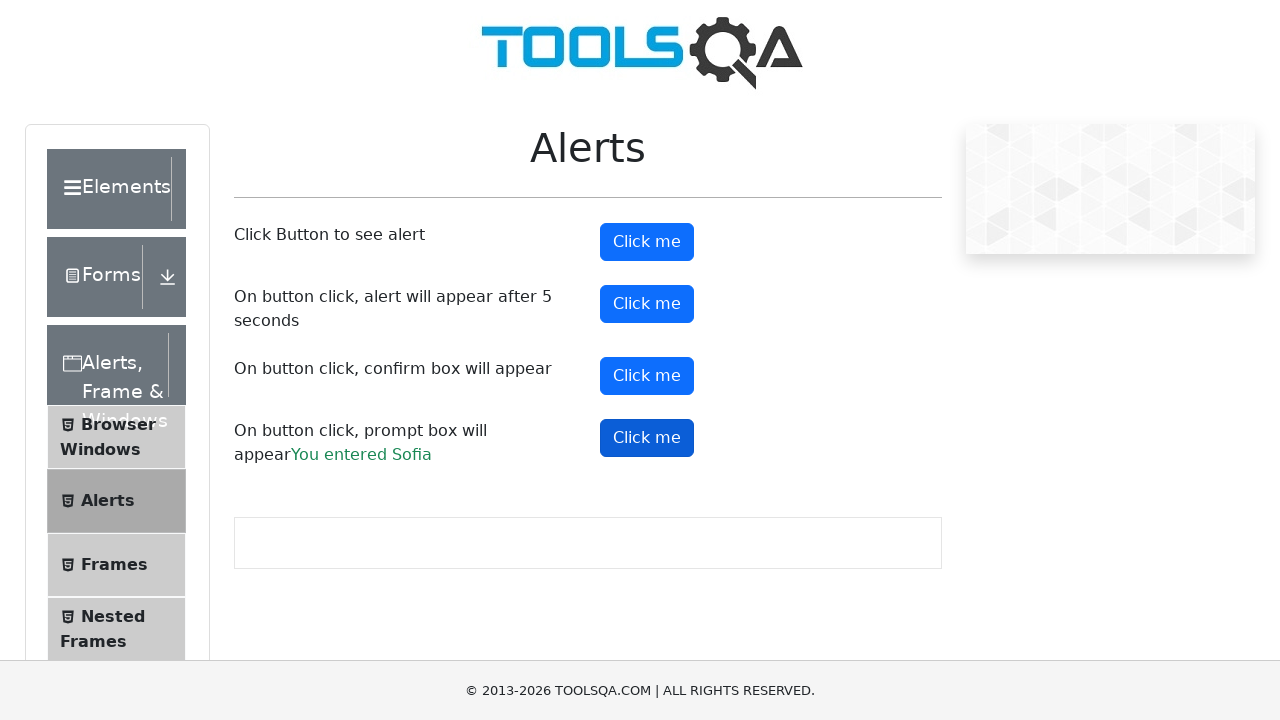